Tests the hide/show functionality of an input element by clicking a hide button and verifying the element becomes hidden

Starting URL: https://rahulshettyacademy.com/AutomationPractice

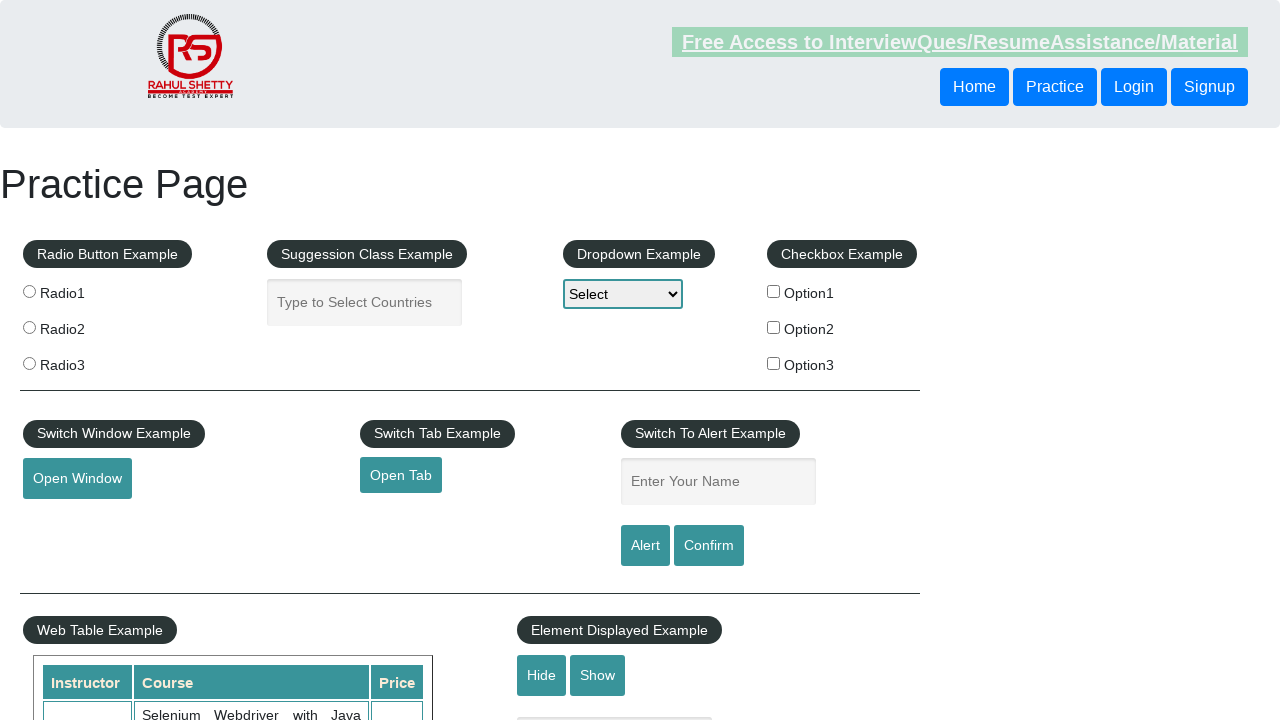

Waited for displayed input element to be visible
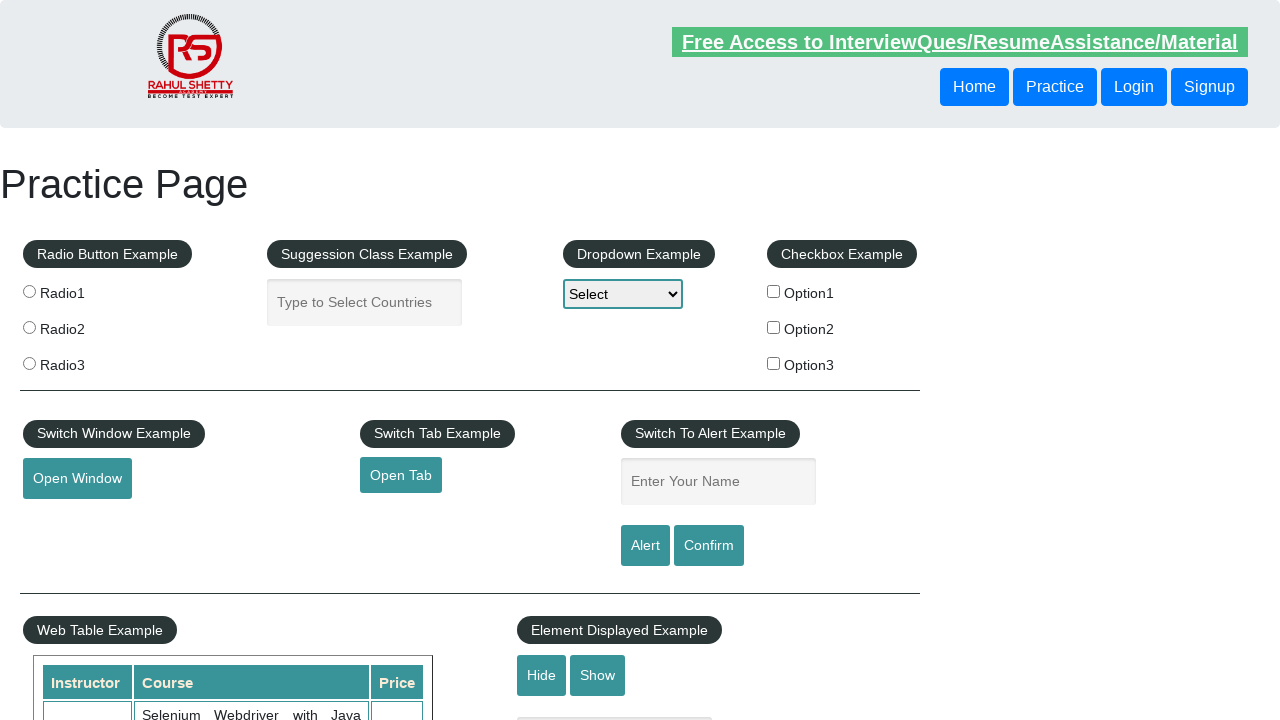

Clicked hide button to hide the input element at (542, 675) on #hide-textbox
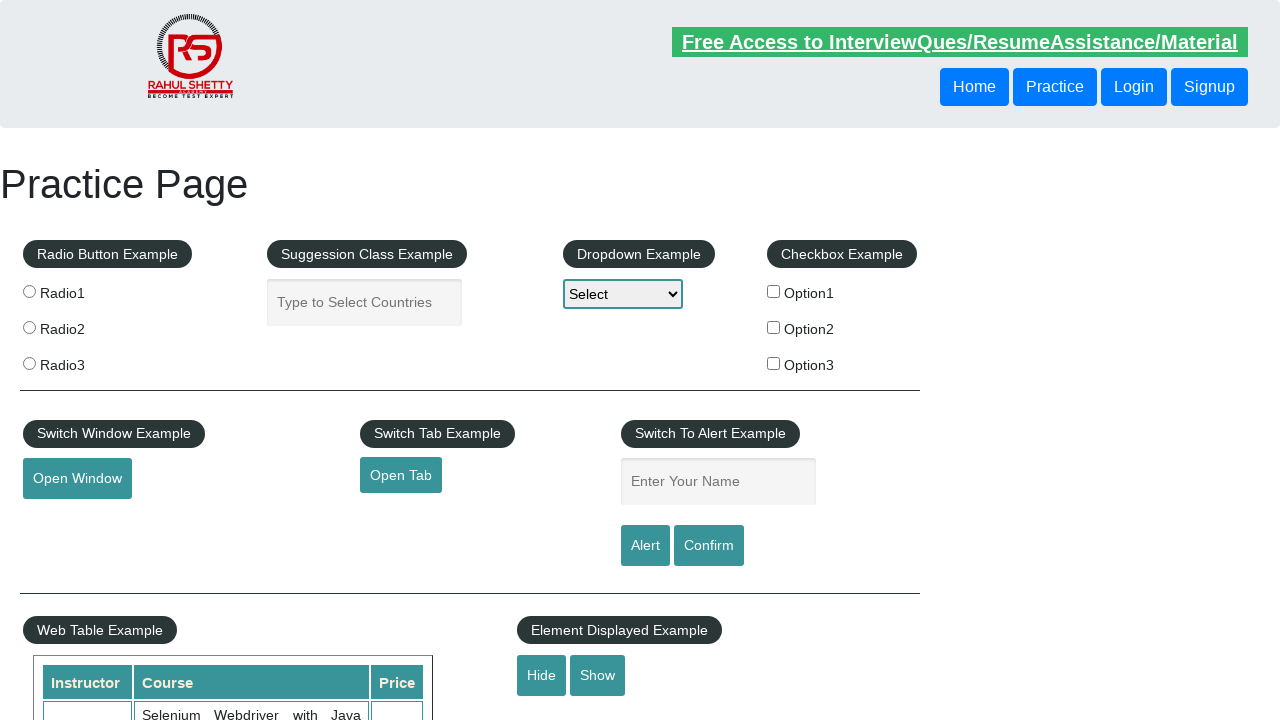

Verified that input element is now hidden
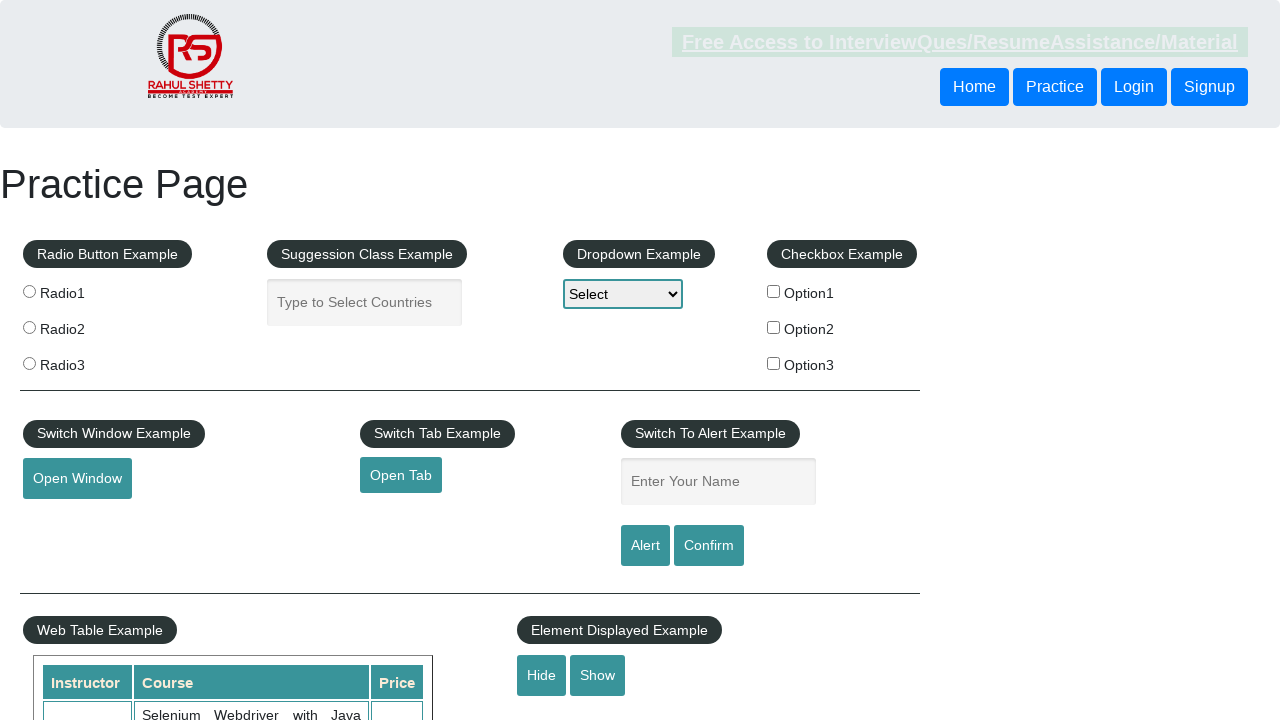

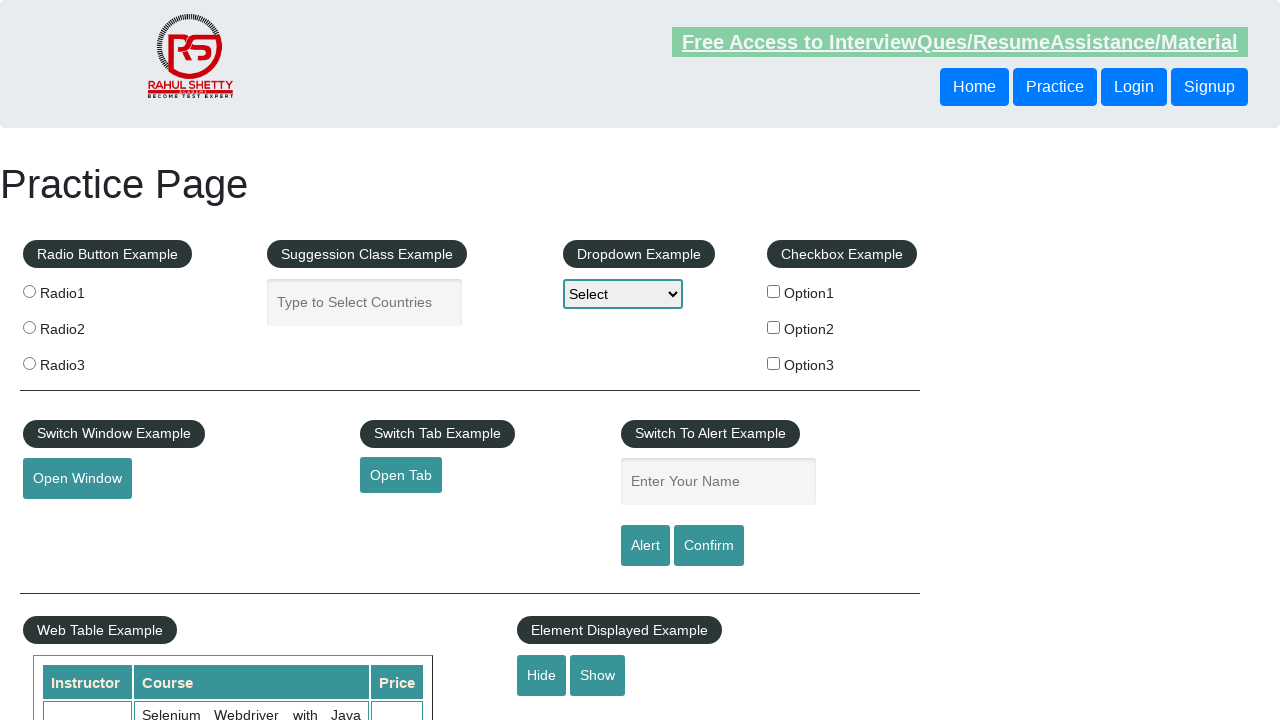